Tests drag and drop functionality by navigating to the drag and drop page and dragging column A to column B

Starting URL: http://the-internet.herokuapp.com/

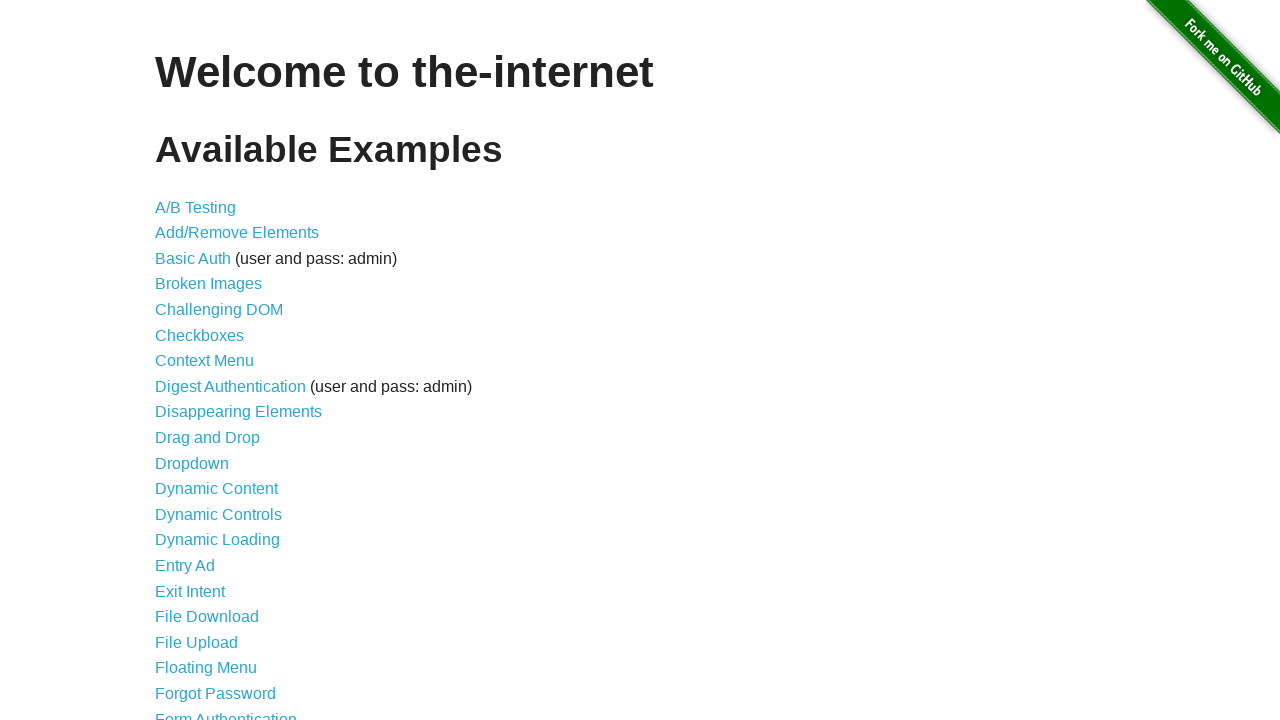

Clicked on Drag and Drop link at (208, 438) on text=Drag and Drop
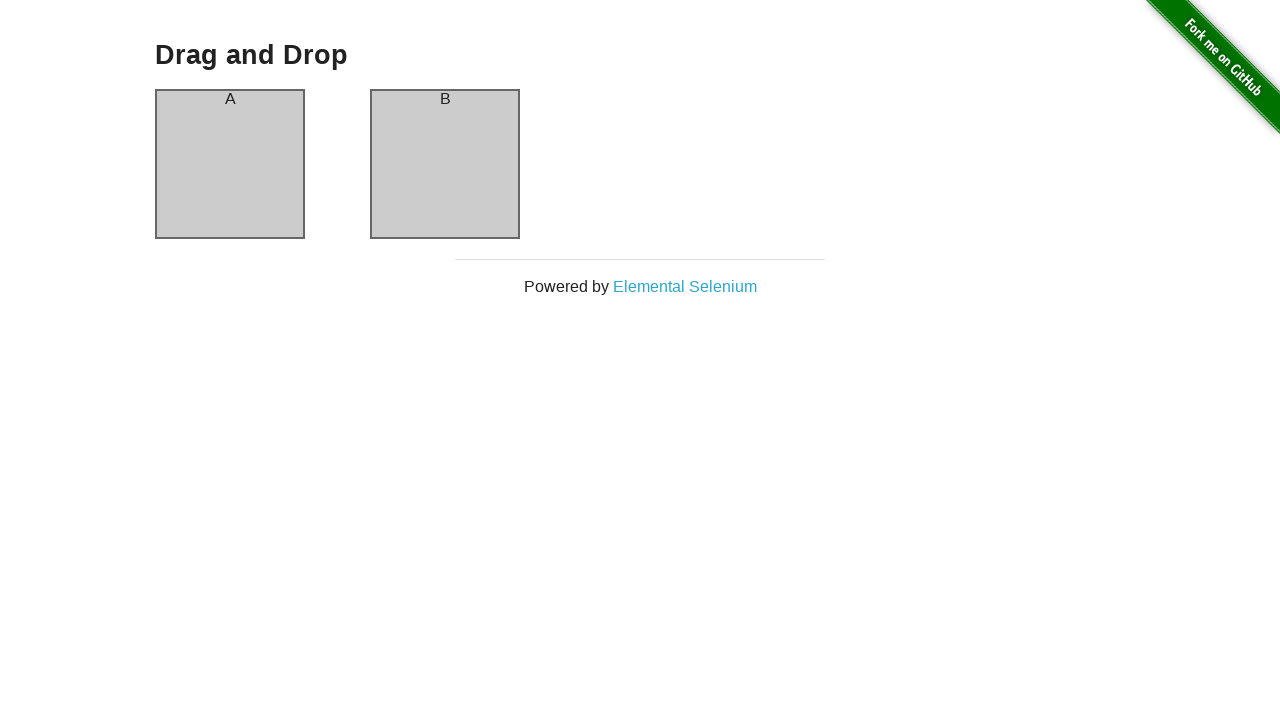

Column A element loaded
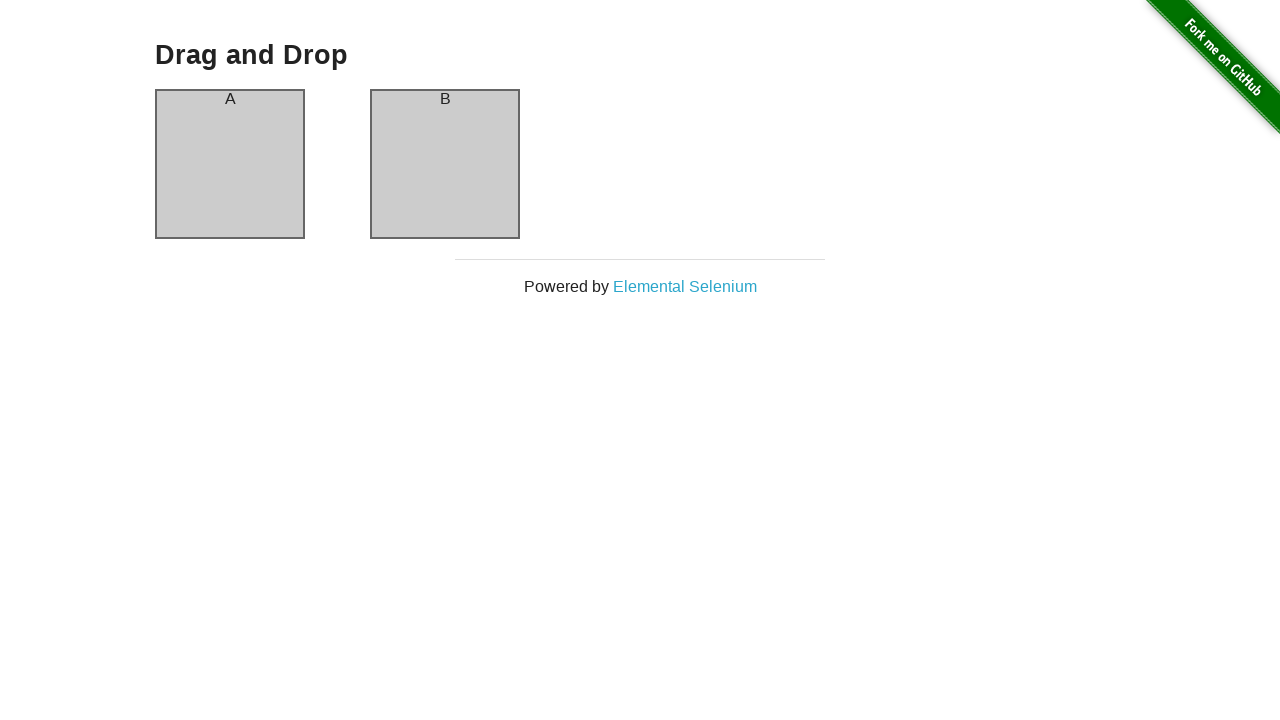

Column B element loaded
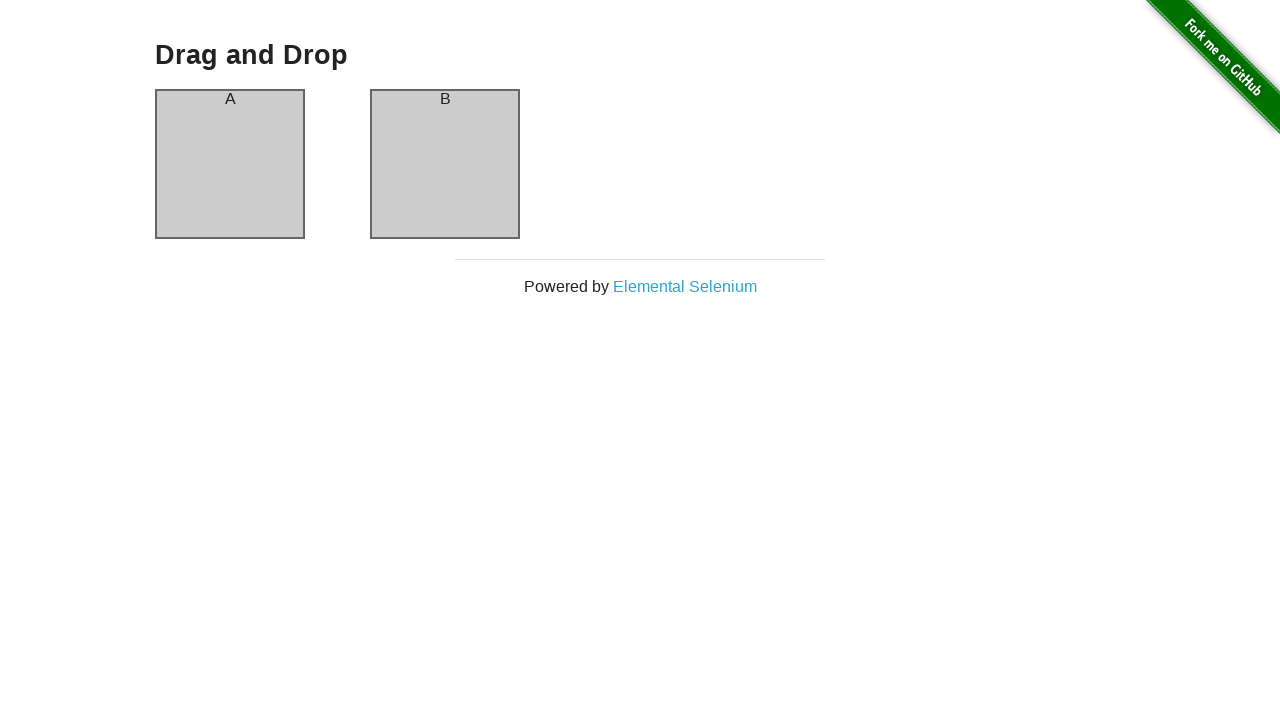

Dragged column A to column B at (445, 164)
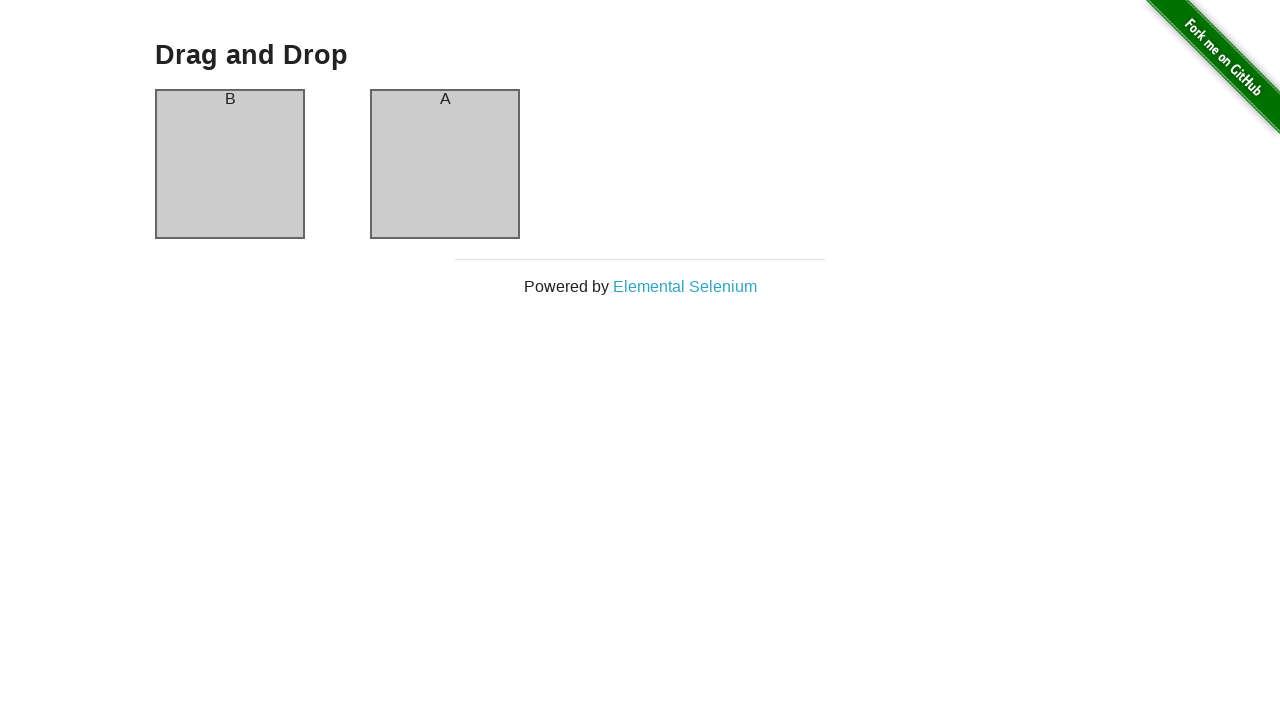

Waited 500ms for drag and drop animation to complete
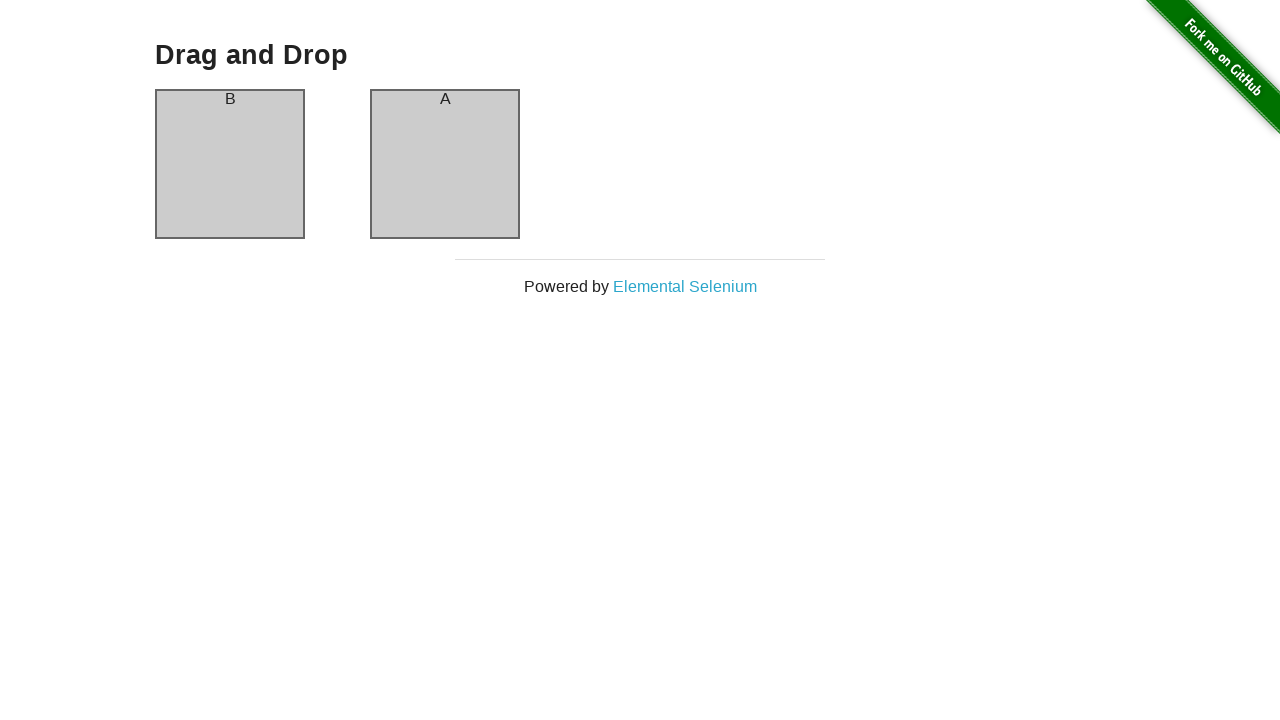

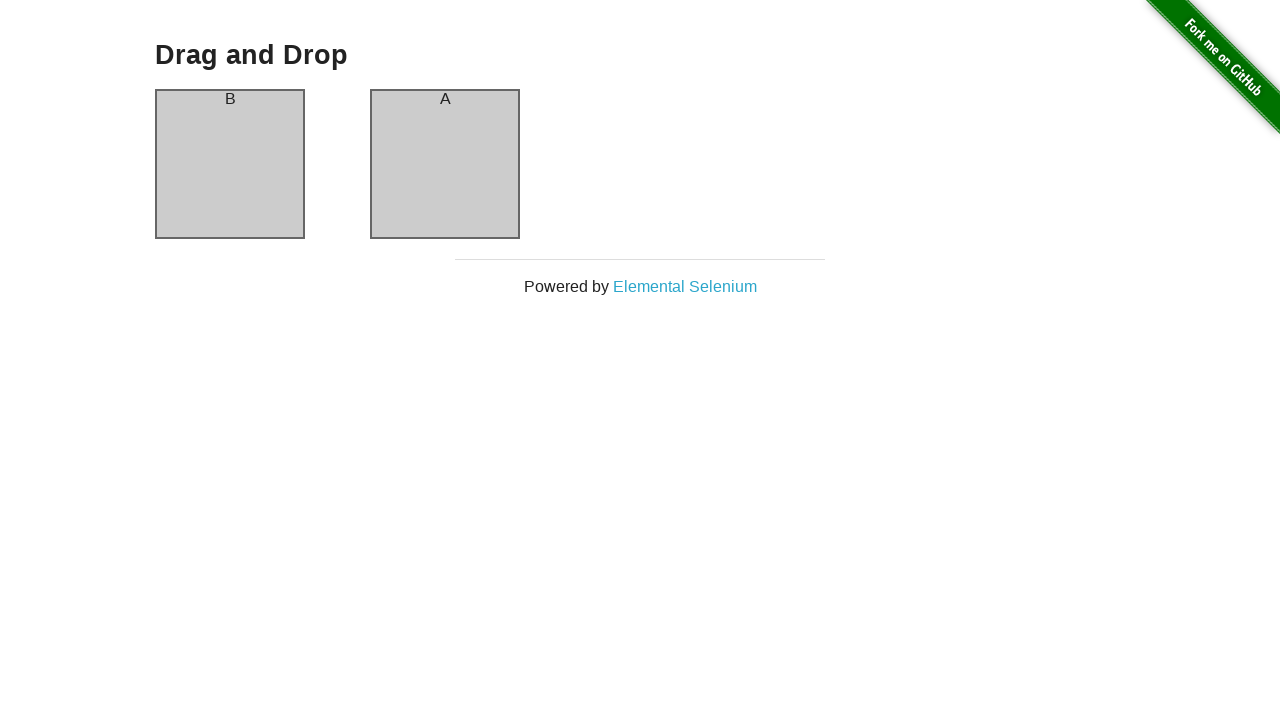